Tests context menu by navigating to Context Menu page, right-clicking on the hot-spot area, and accepting the alert dialog

Starting URL: https://the-internet.herokuapp.com

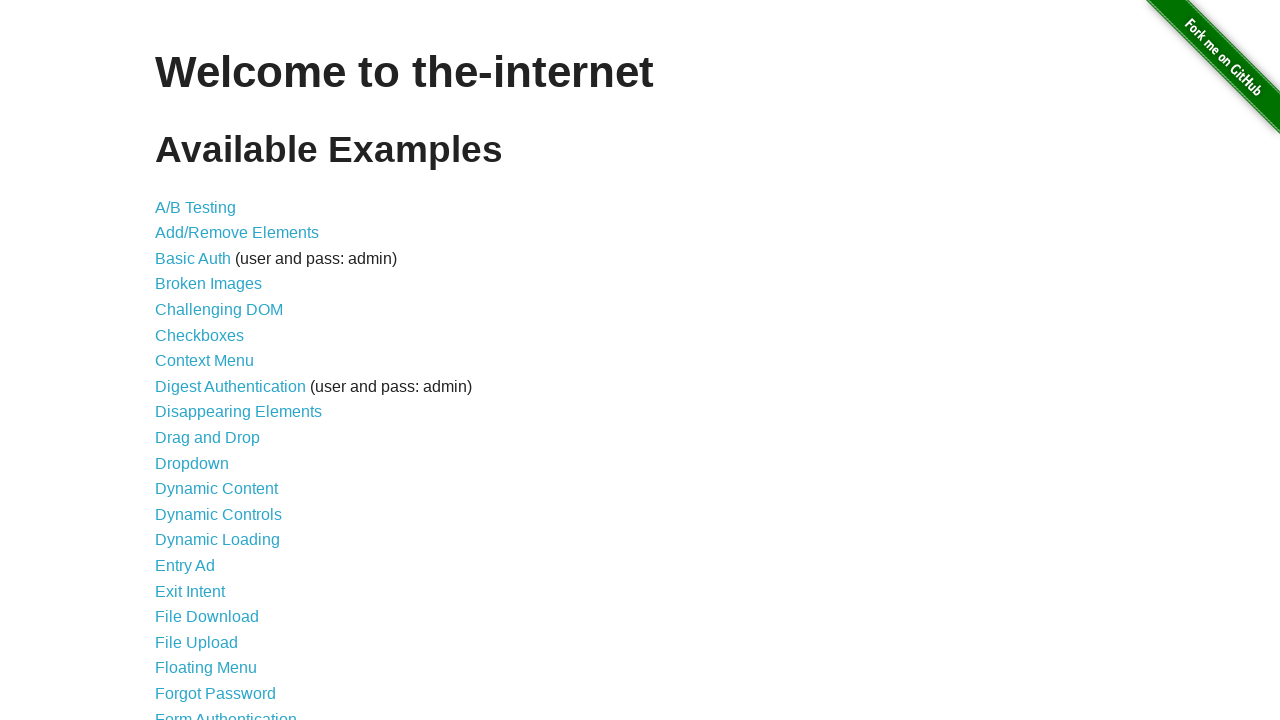

Navigated to the-internet.herokuapp.com
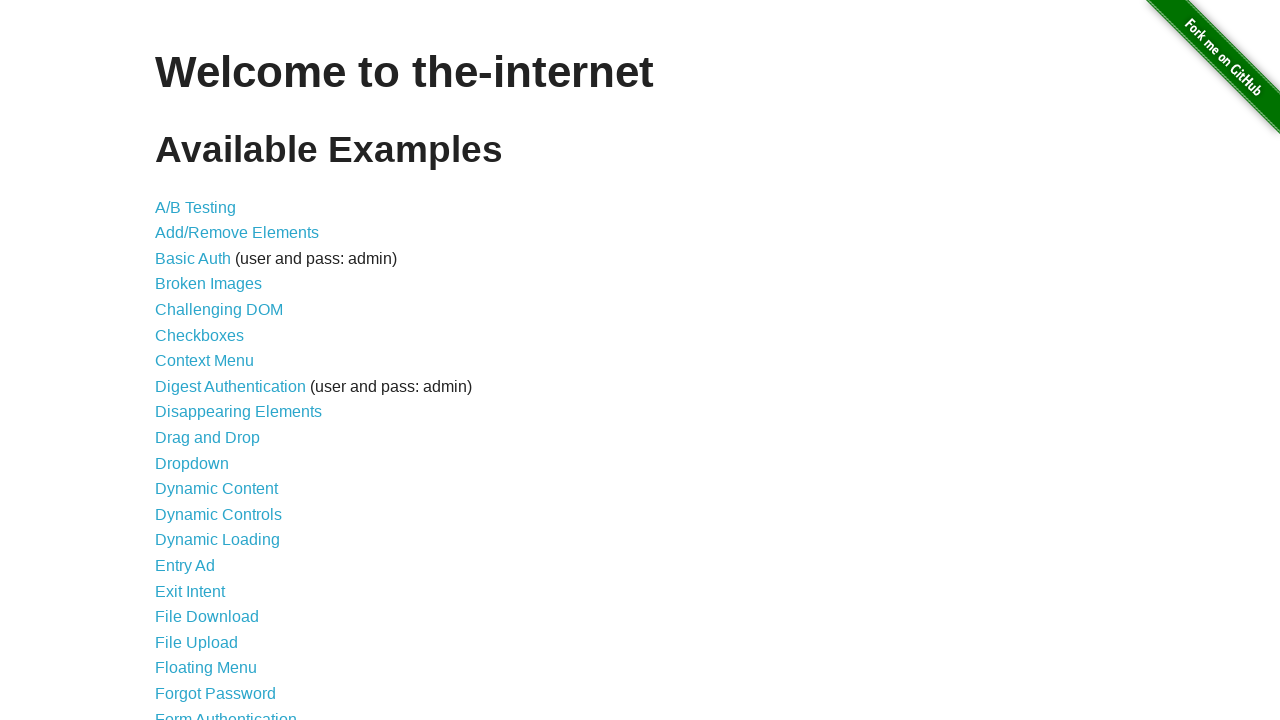

Clicked on Context Menu link at (204, 361) on internal:role=link[name="Context Menu"i]
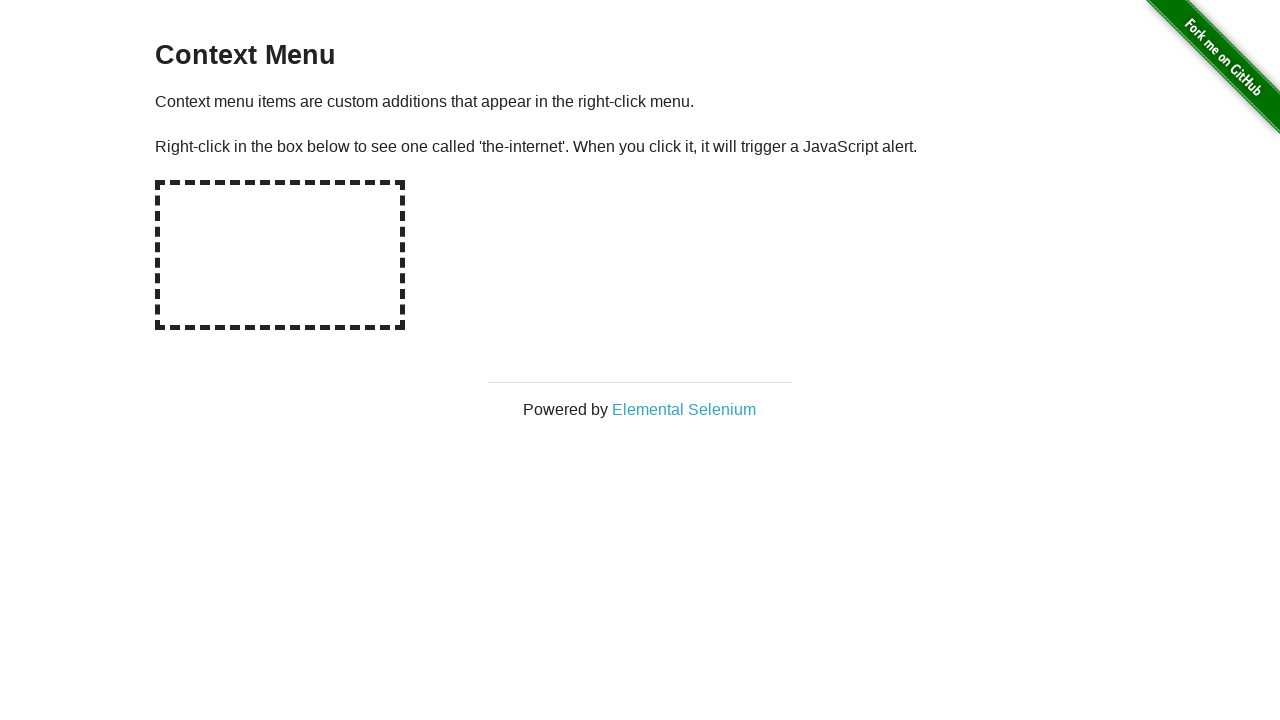

Set up dialog handler to accept alerts
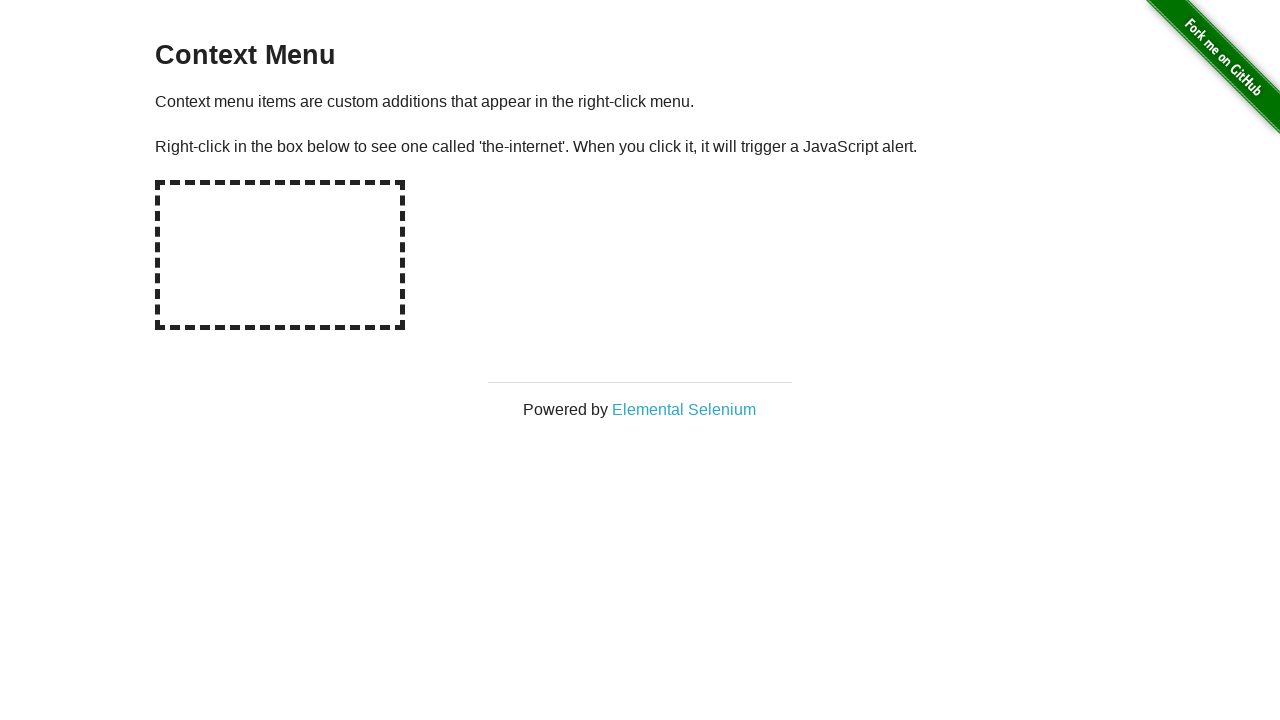

Right-clicked on the hot-spot area and accepted the alert dialog at (280, 255) on #hot-spot
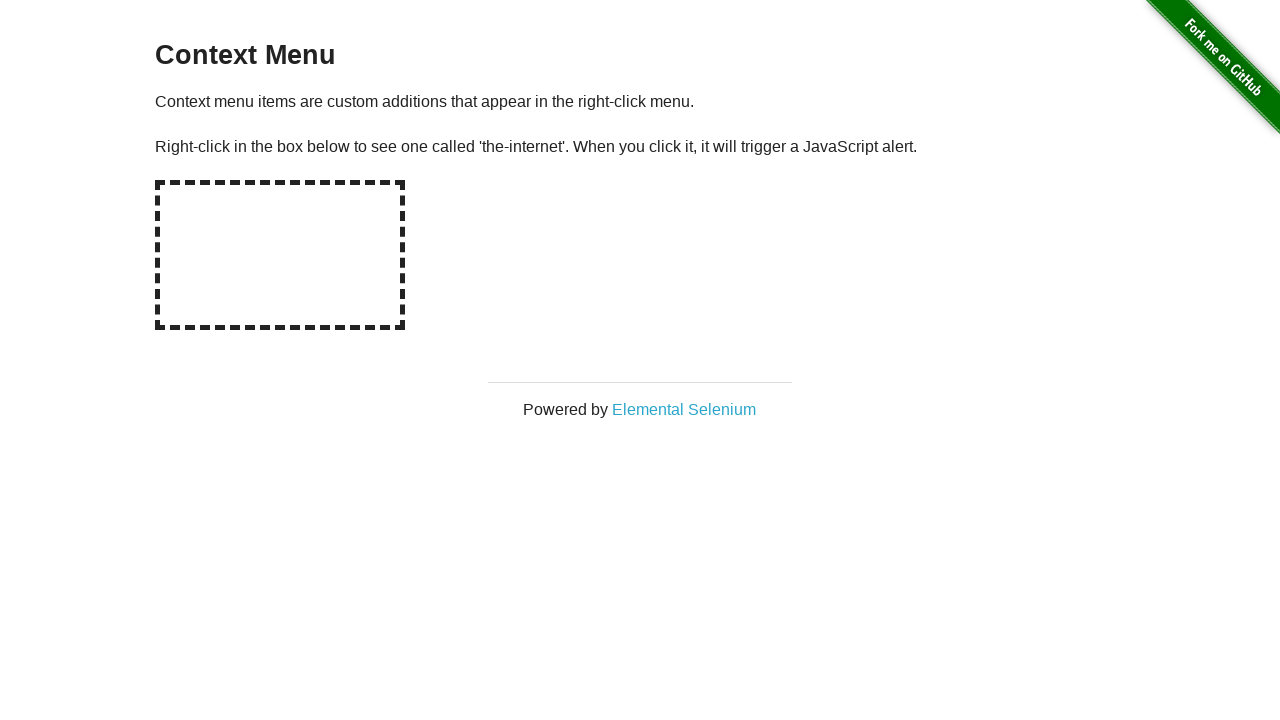

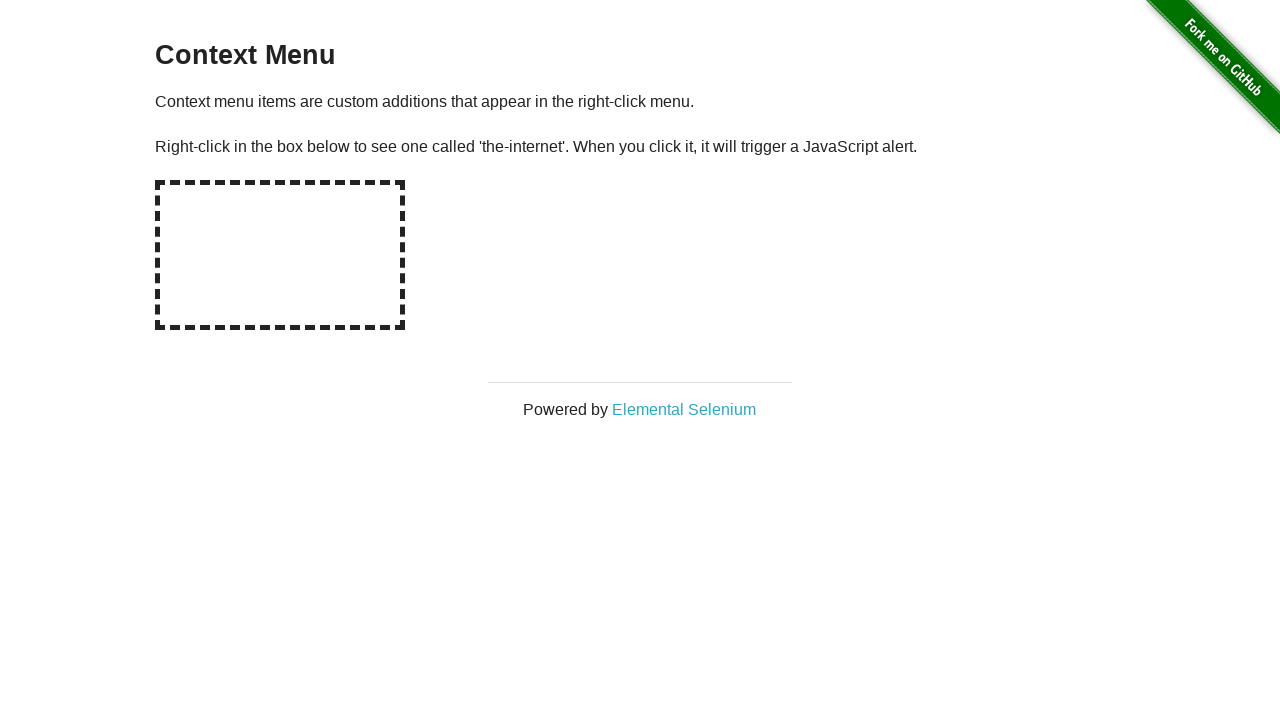